Tests that clicking the logo on the privacy policy page navigates back to the homepage

Starting URL: https://njit-final-group-project.vercel.app/privacy_policy

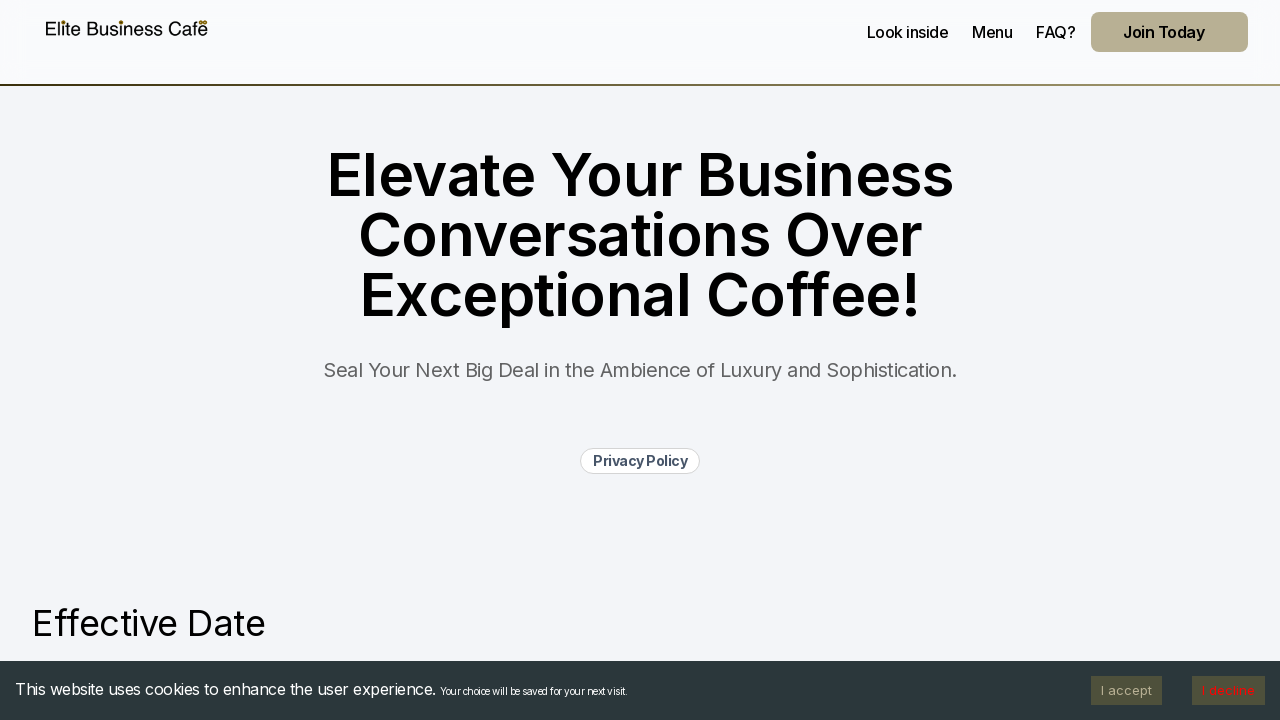

Clicked the logo on the privacy policy page at (126, 32) on img[alt="logo"]
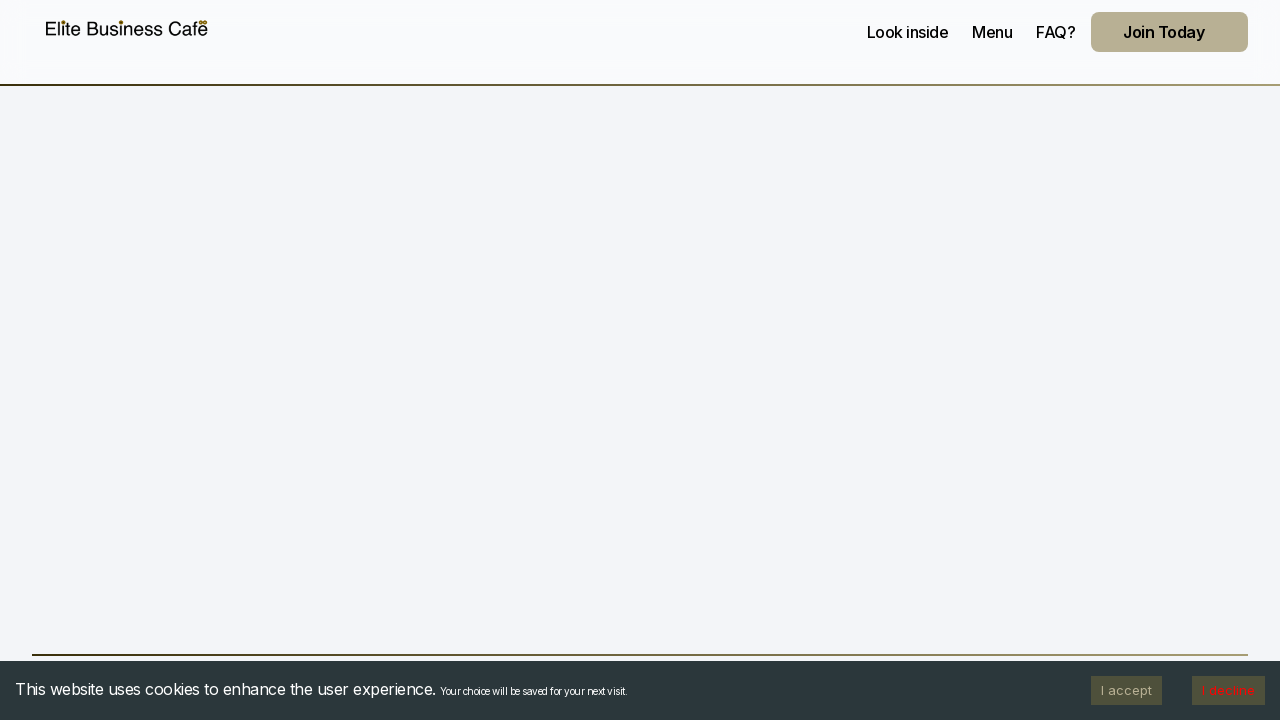

Successfully navigated back to the homepage
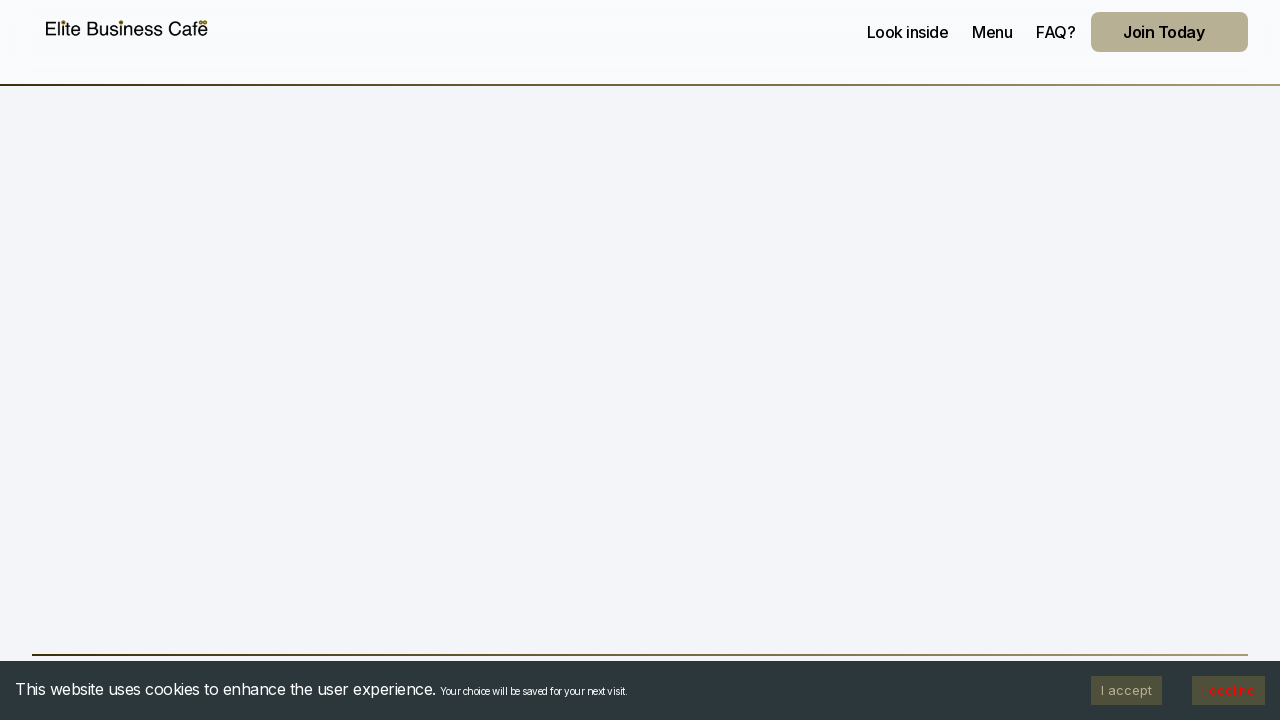

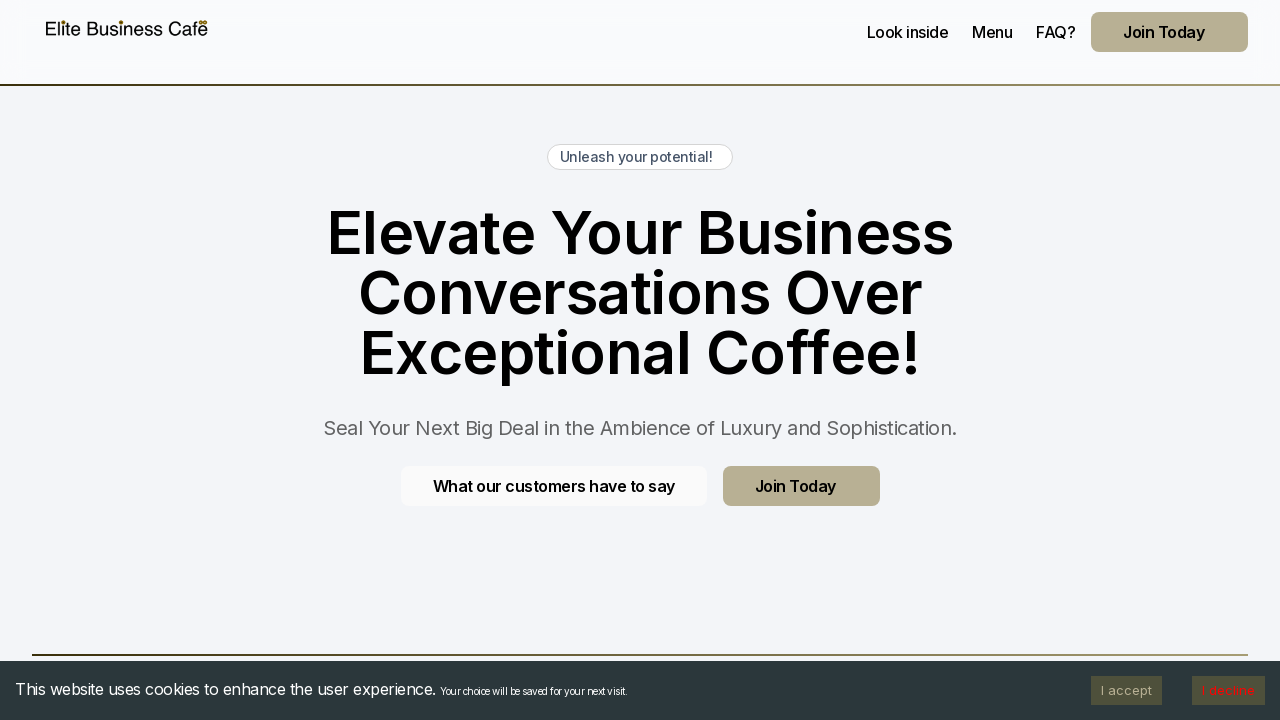